Tests prompt dialog handling by clicking the Prompt button and entering a name in the prompt

Starting URL: https://testautomationpractice.blogspot.com/

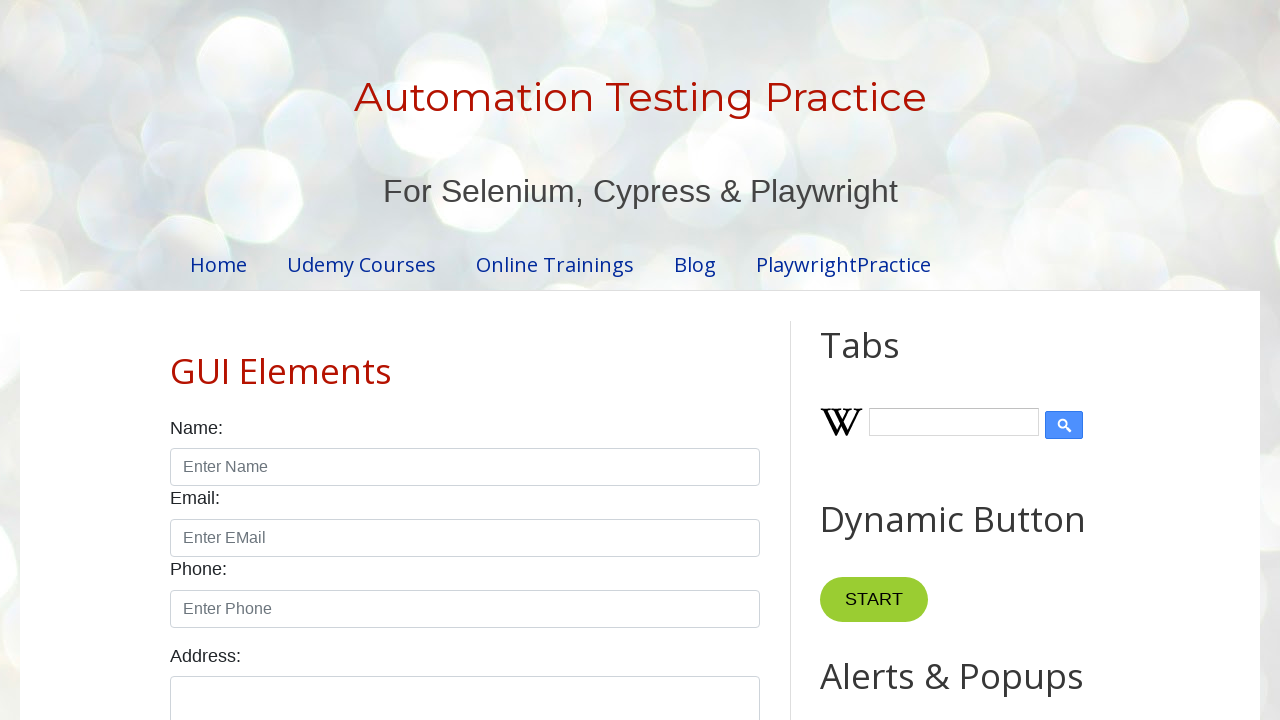

Set up dialog handler to accept prompt with 'Tushar'
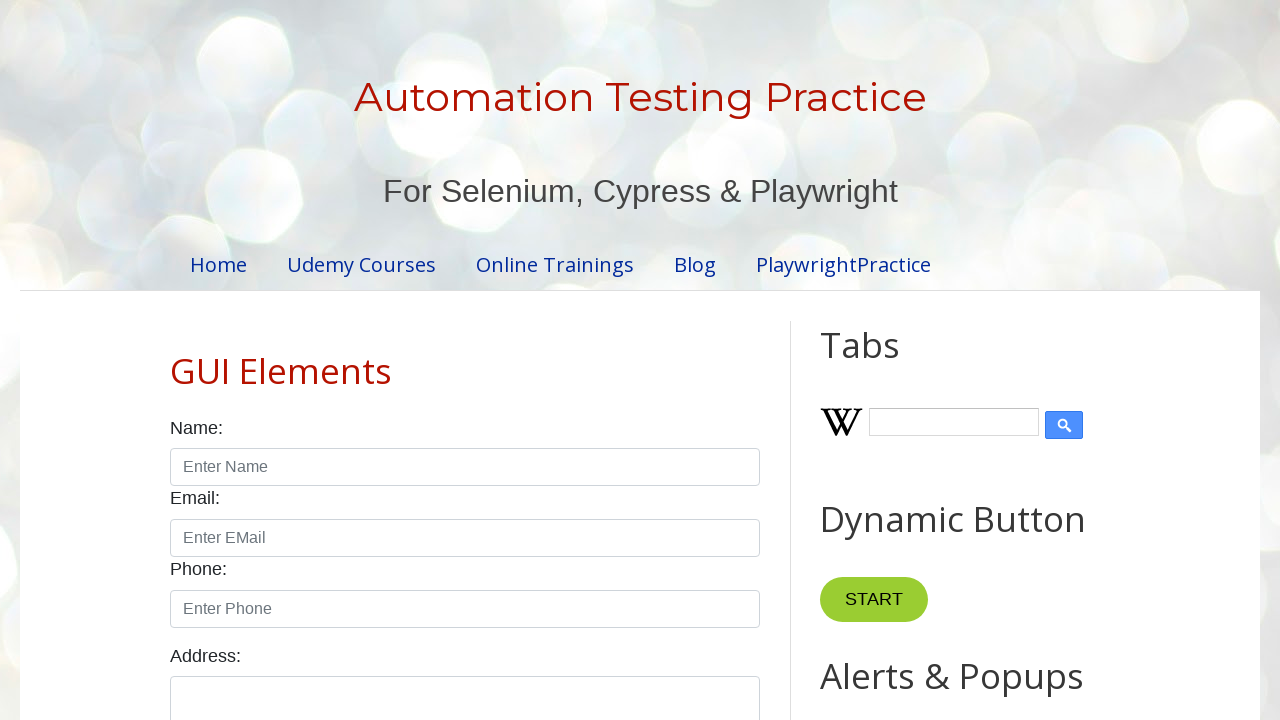

Clicked Prompt button to open prompt dialog at (890, 360) on internal:role=button[name="Prompt"i]
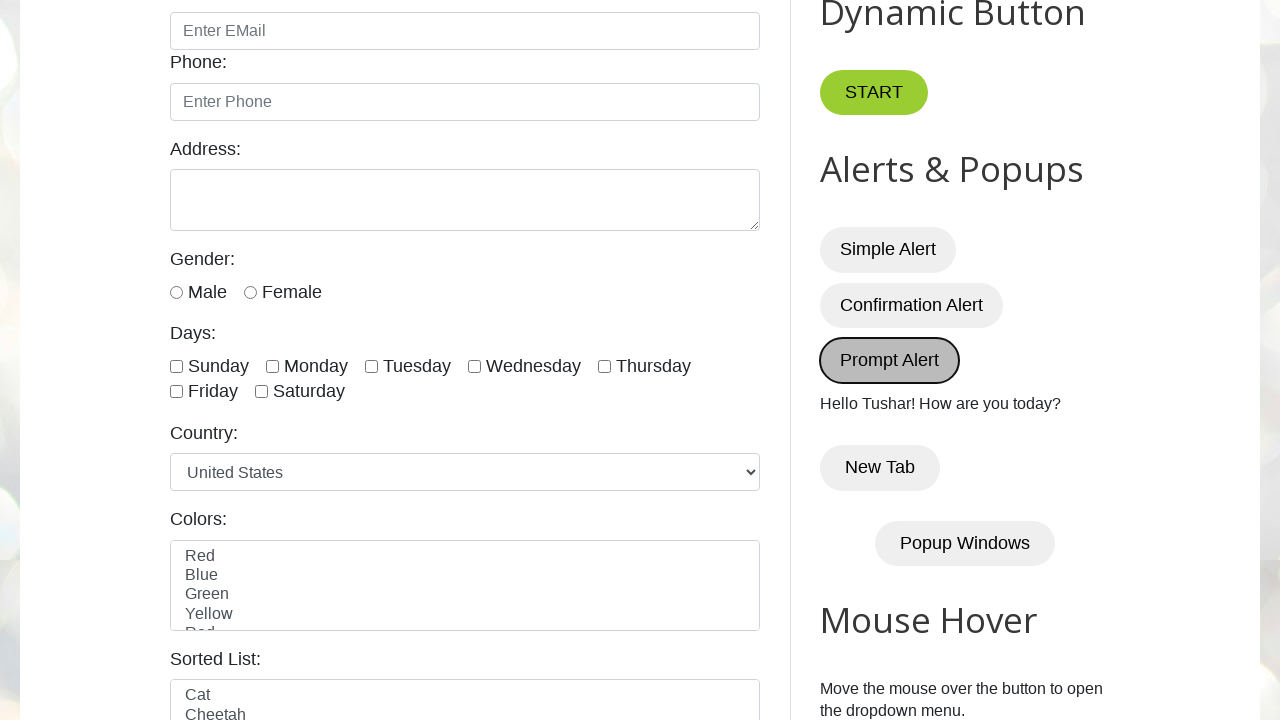

Prompt dialog closed and result text appeared in #demo element
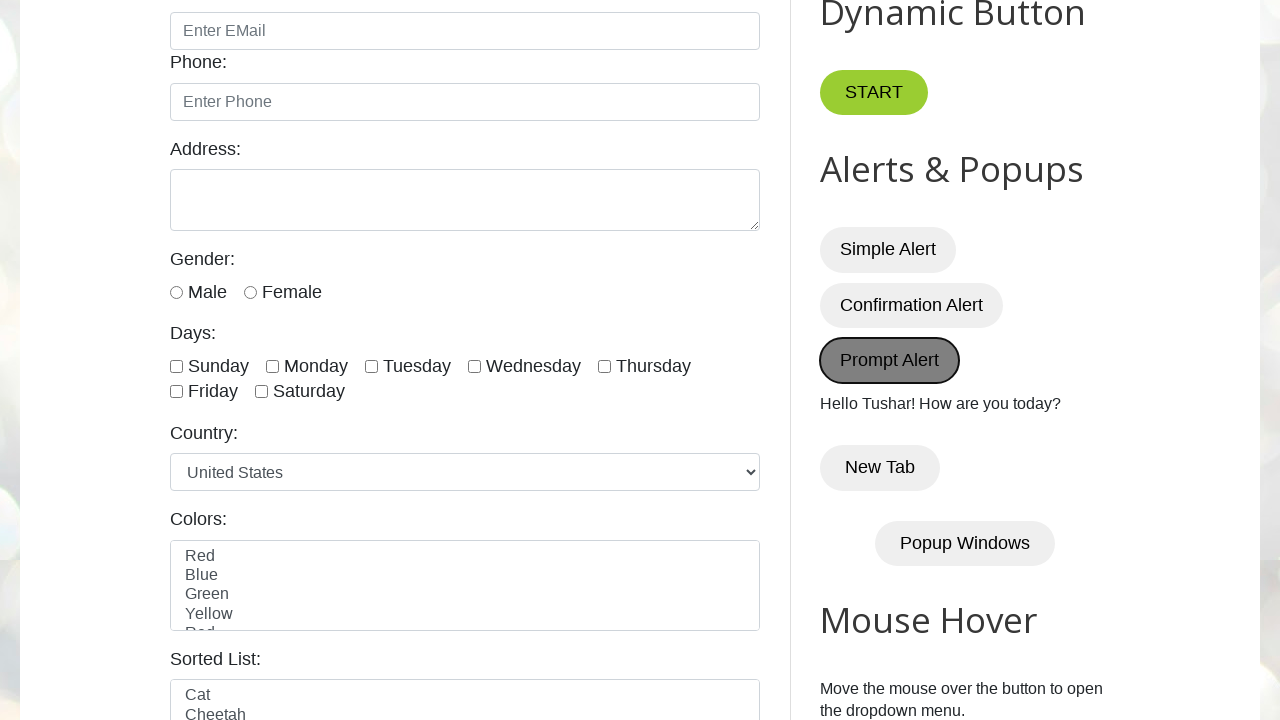

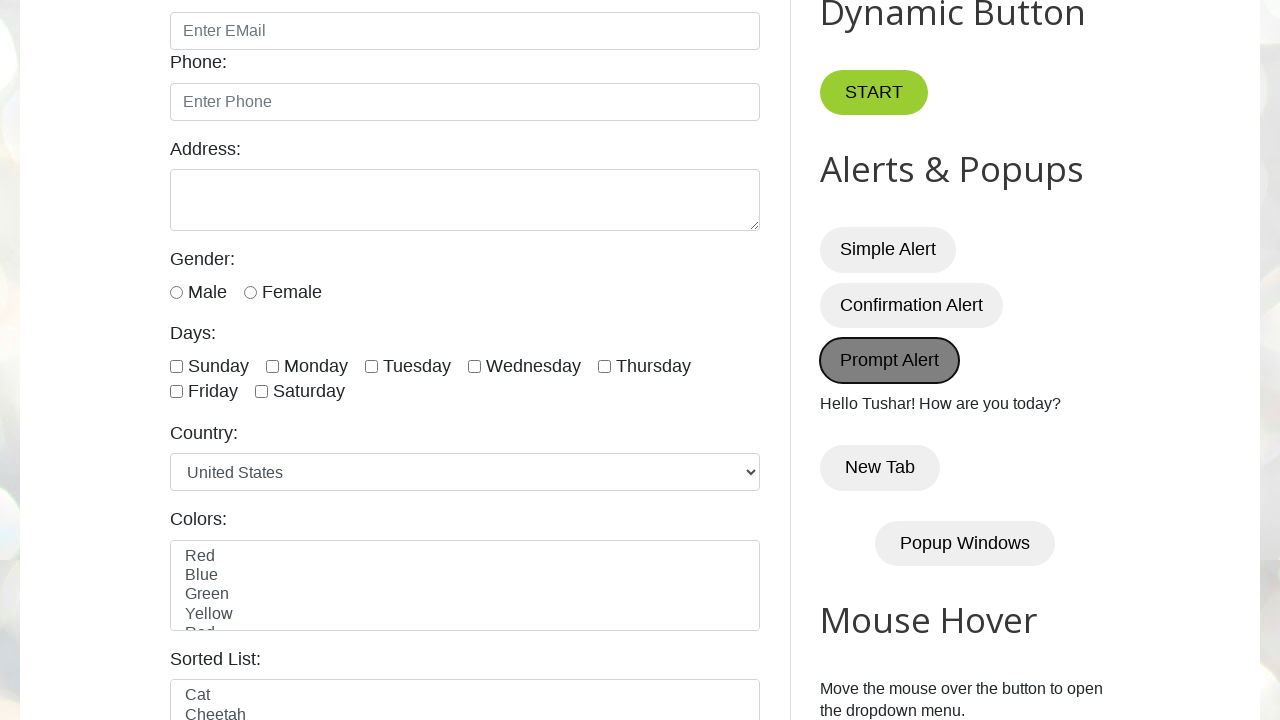